Tests E-Prime checker with various forms of "be" verb conjugations

Starting URL: https://www.exploratorytestingacademy.com/app/

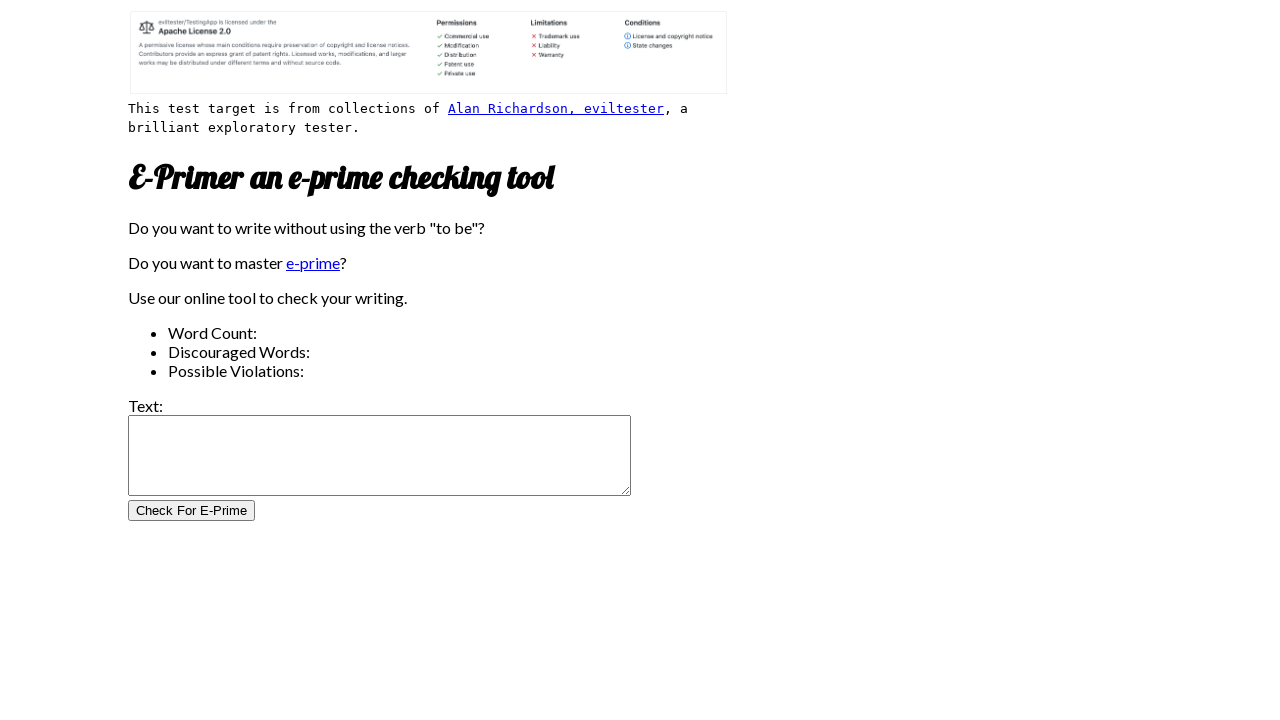

Filled input text area with various 'be' verb conjugations on #inputtext
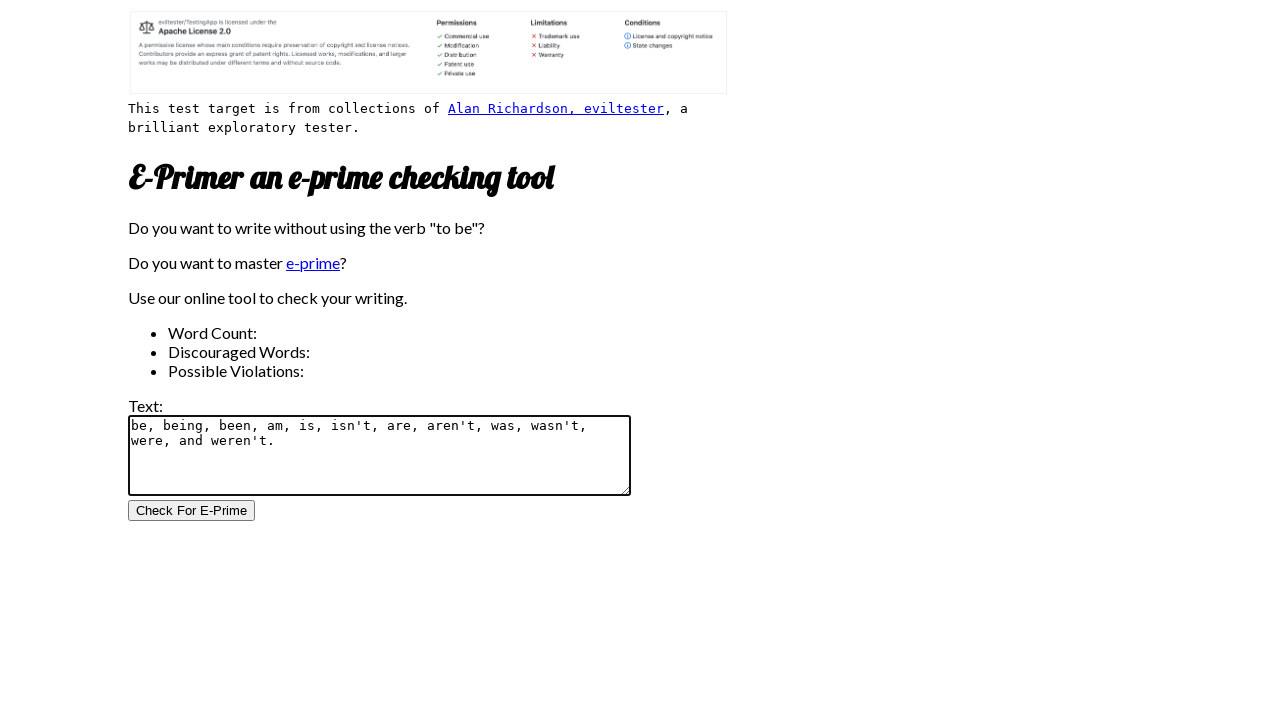

Clicked the E-Prime checker button at (192, 511) on #CheckForEPrimeButton
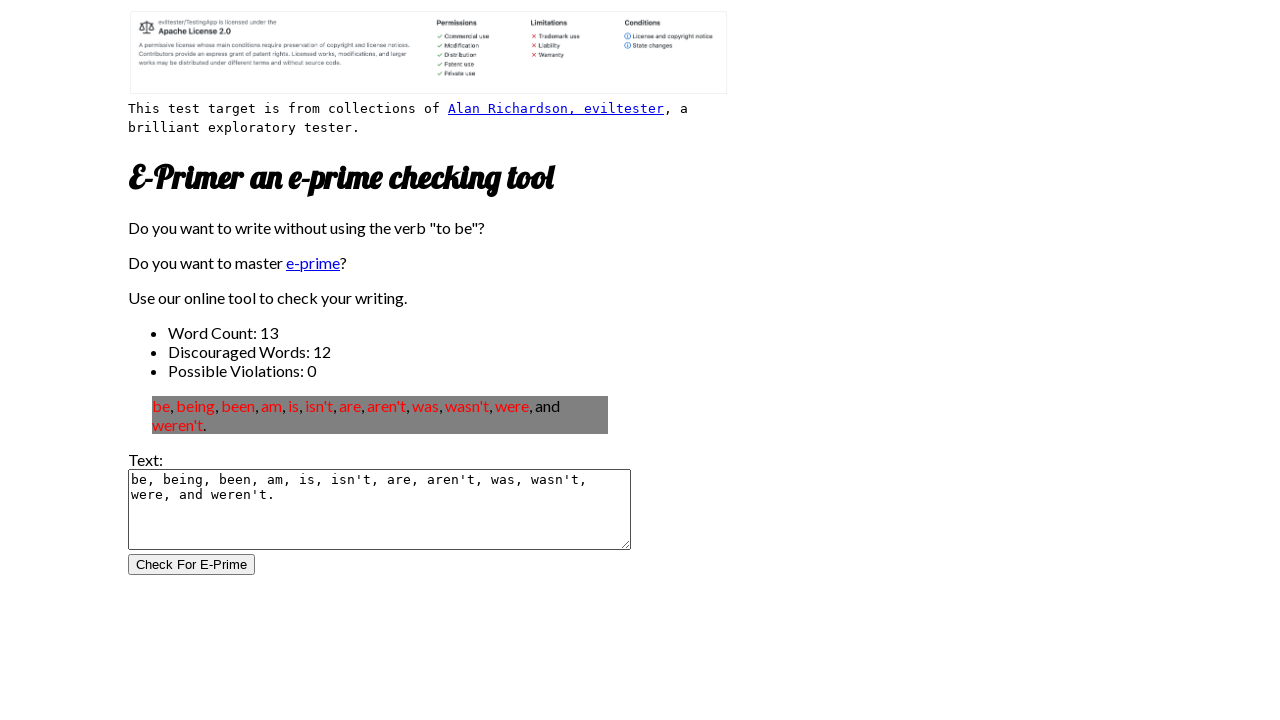

Verified word count is 13
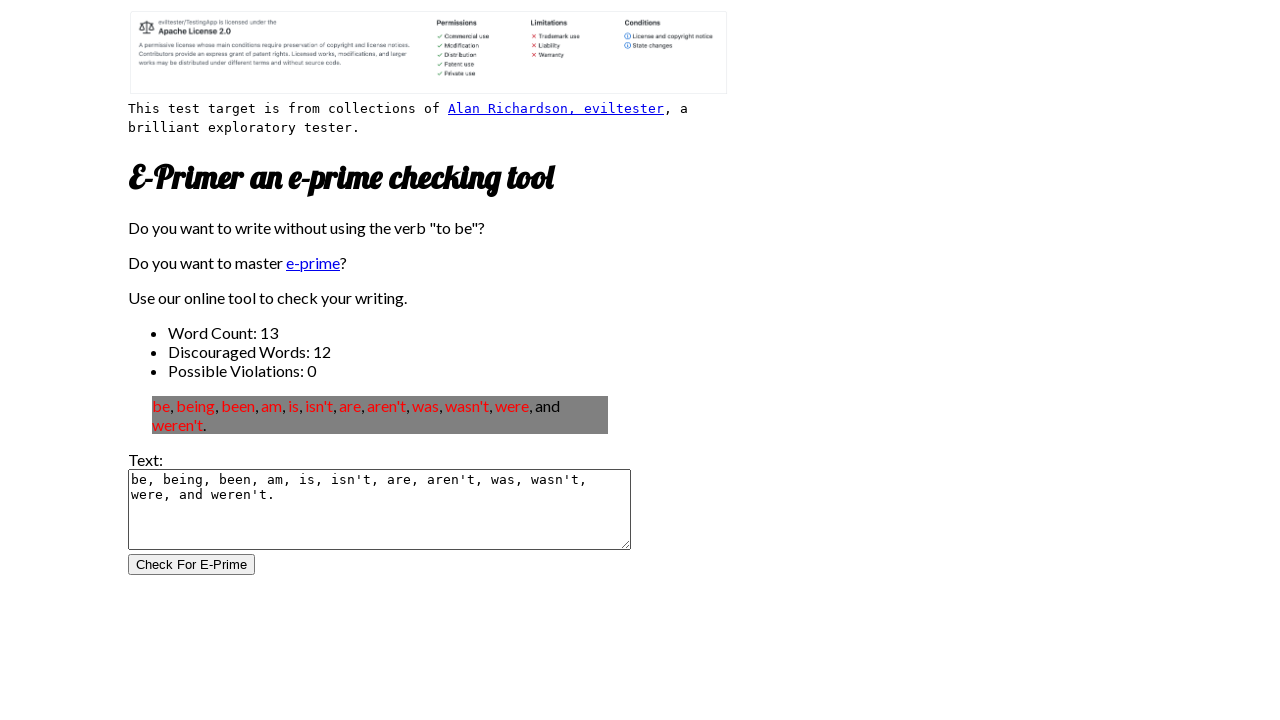

Verified discouraged word count is 12
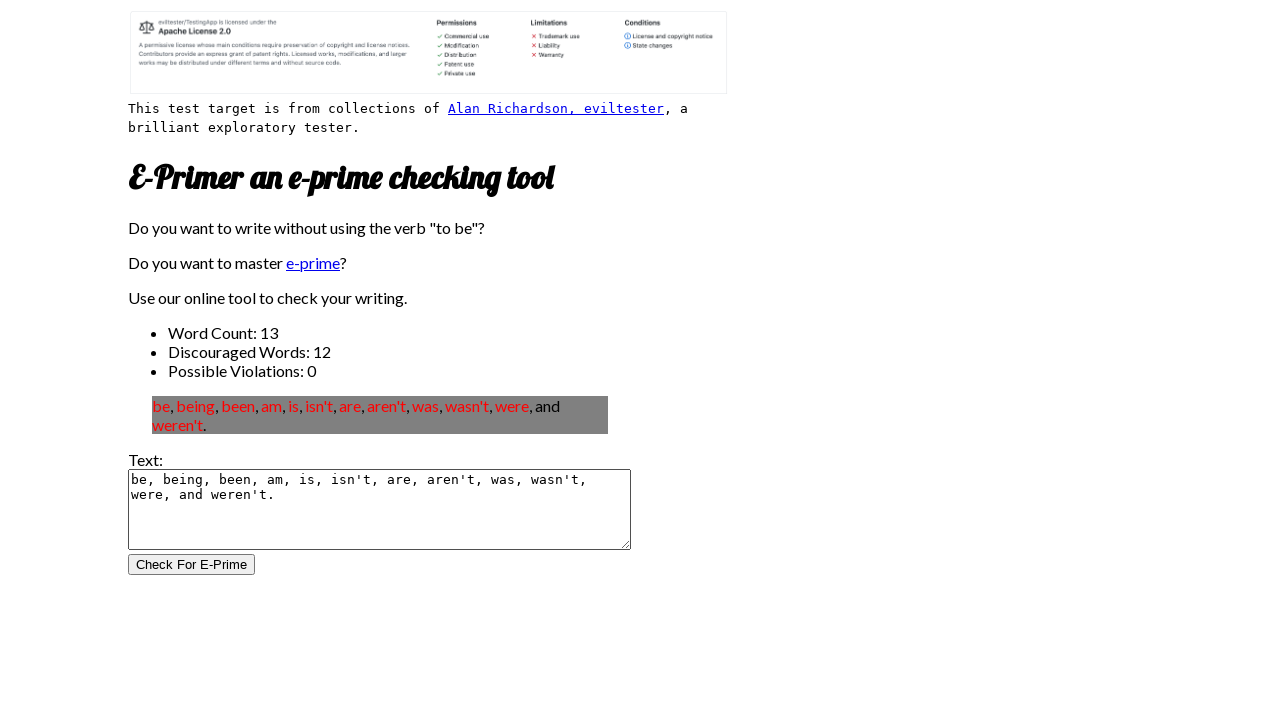

Verified possible violation count is 0
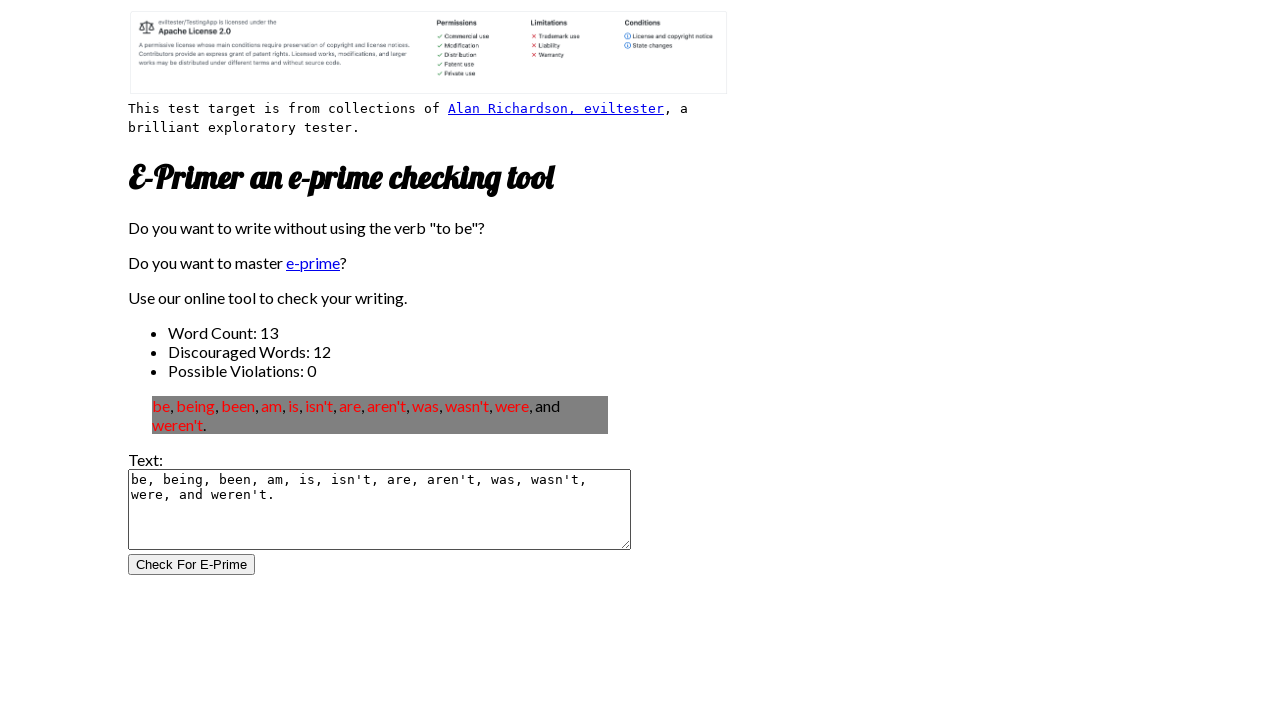

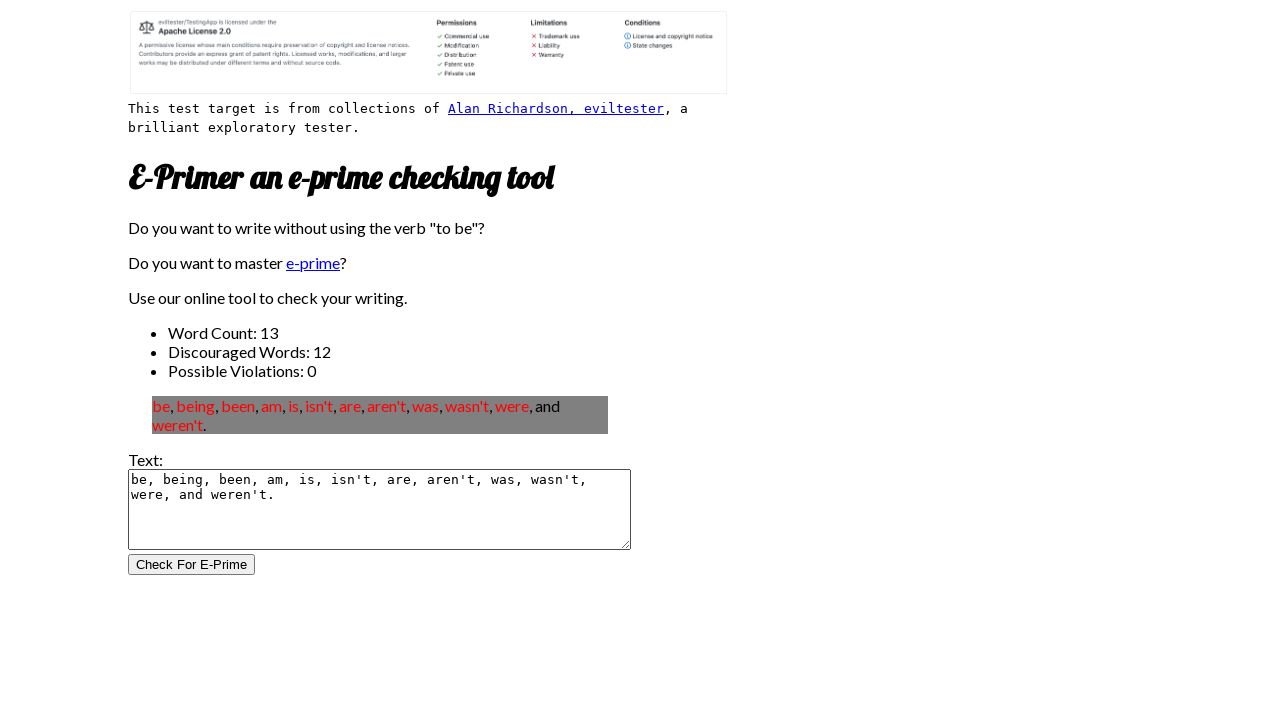